Navigates through Selenium documentation by clicking various menu links including Selenium Manager, WebDriver, Browsers, IE Driver Server, Legacy, JSON Wire Protocol, Developers, and Tips.

Starting URL: https://www.selenium.dev/documentation/

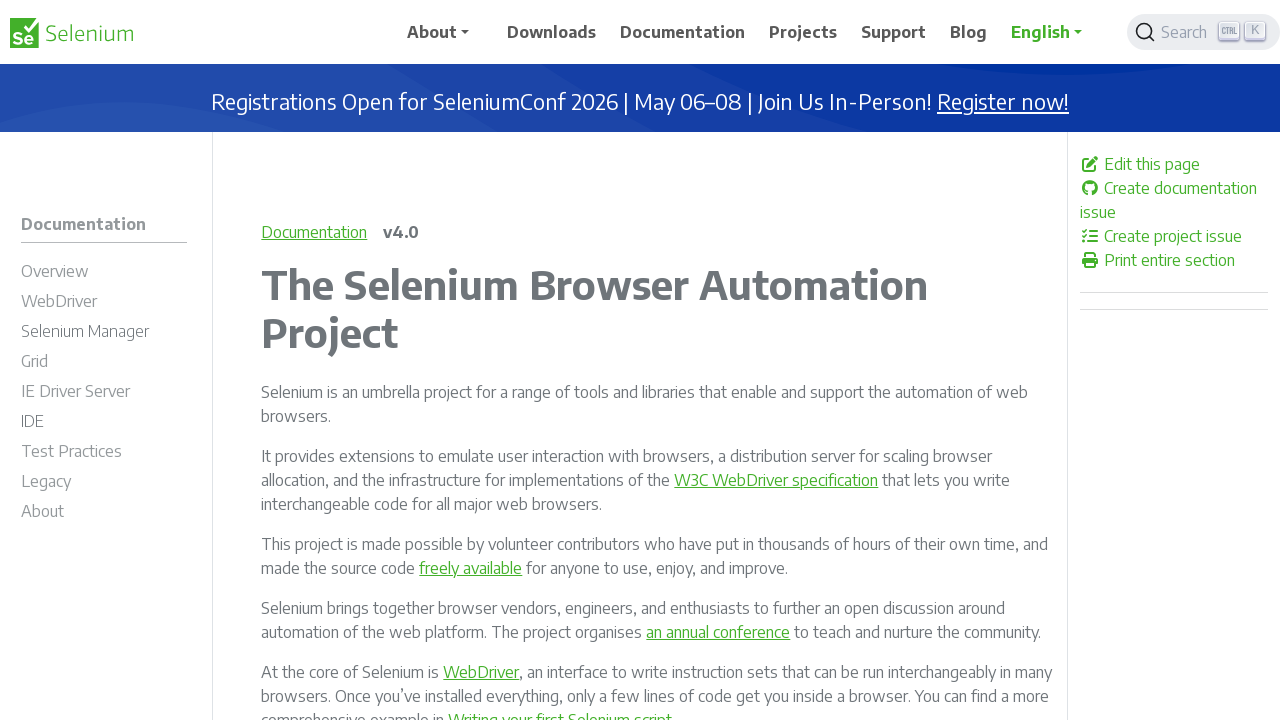

Navigated to Selenium documentation homepage
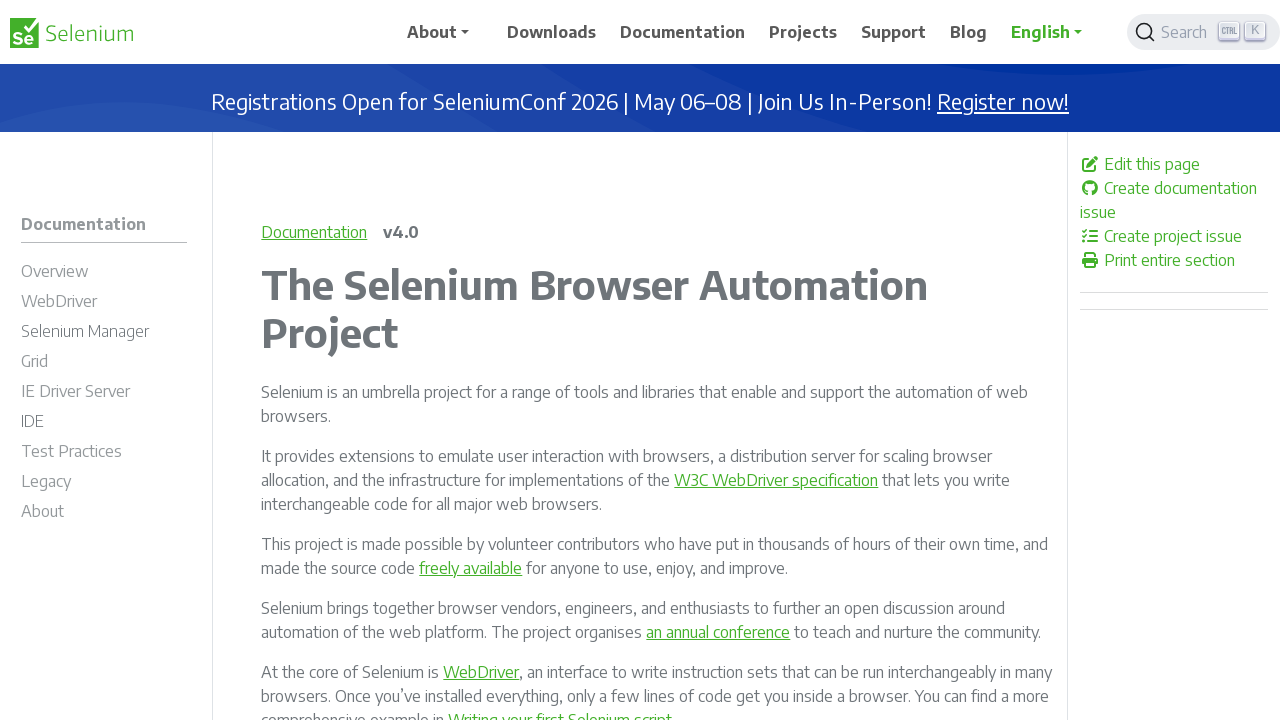

Clicked on Selenium Manager menu link at (85, 331) on text=Selenium Manager
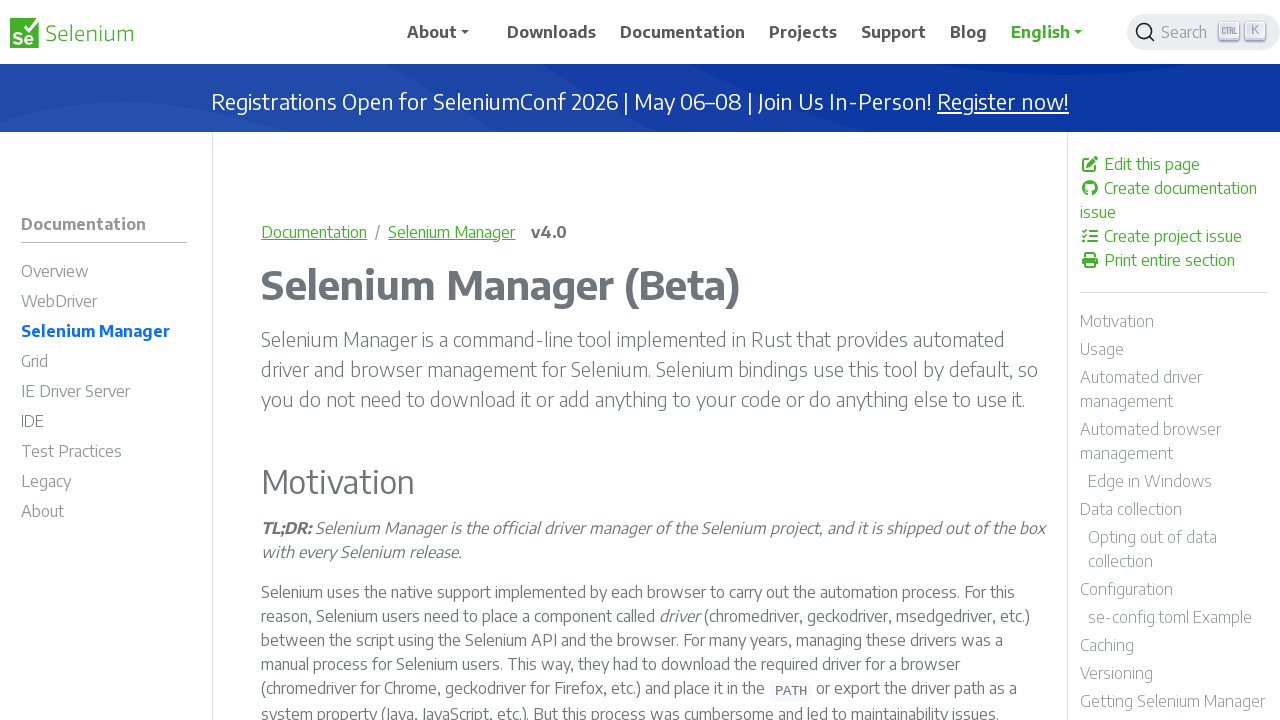

Clicked on WebDriver menu link at (59, 301) on text=WebDriver
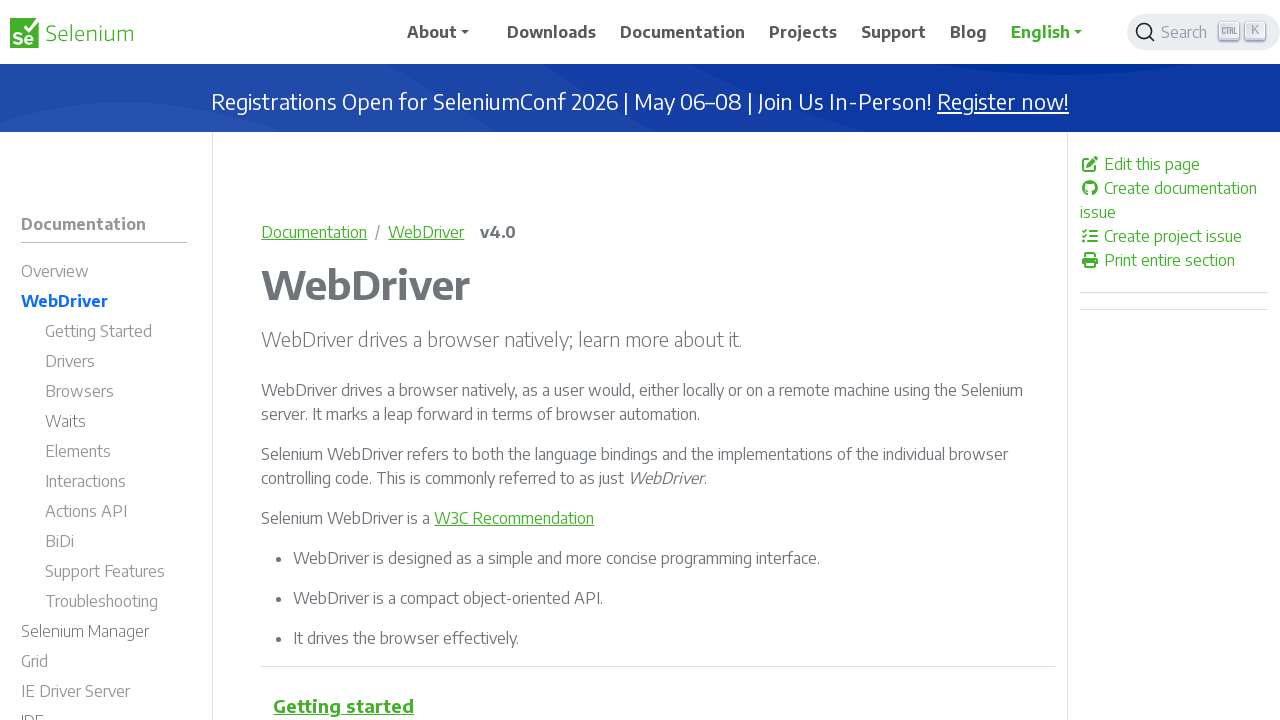

Clicked on Browsers menu link at (80, 391) on text=Browsers
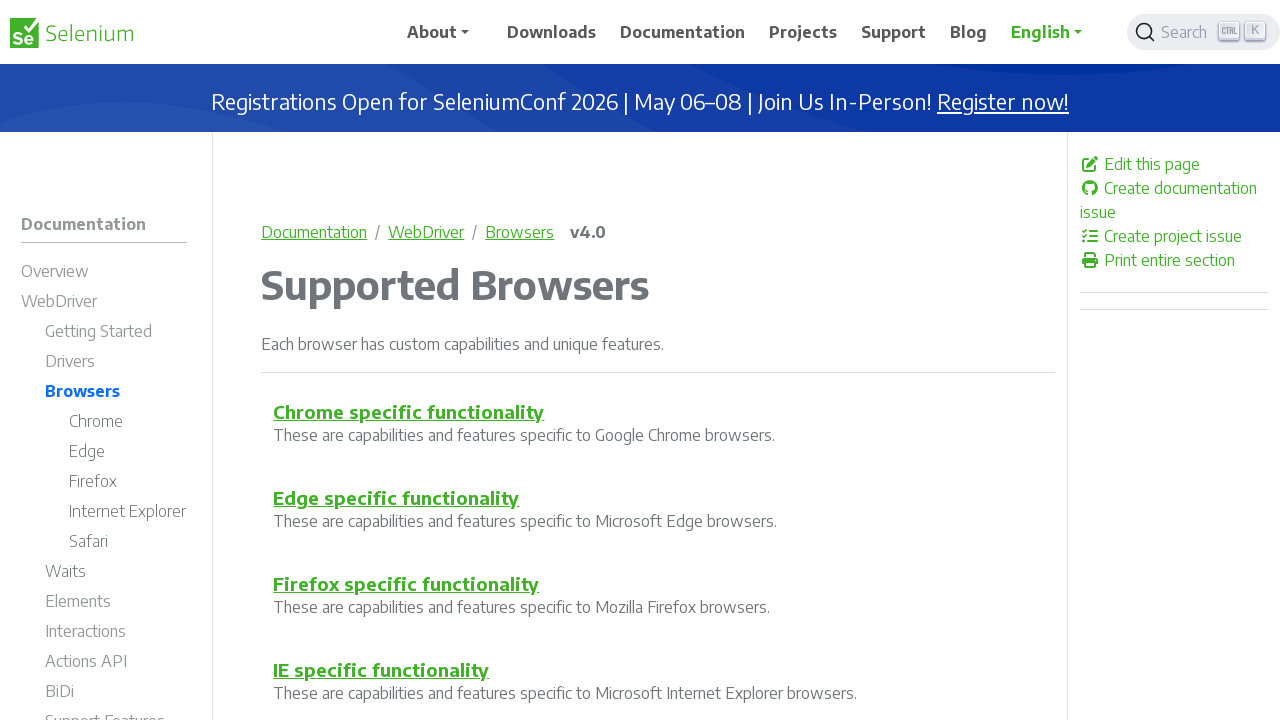

Clicked on IE Driver Server menu link at (76, 361) on text=IE Driver Server
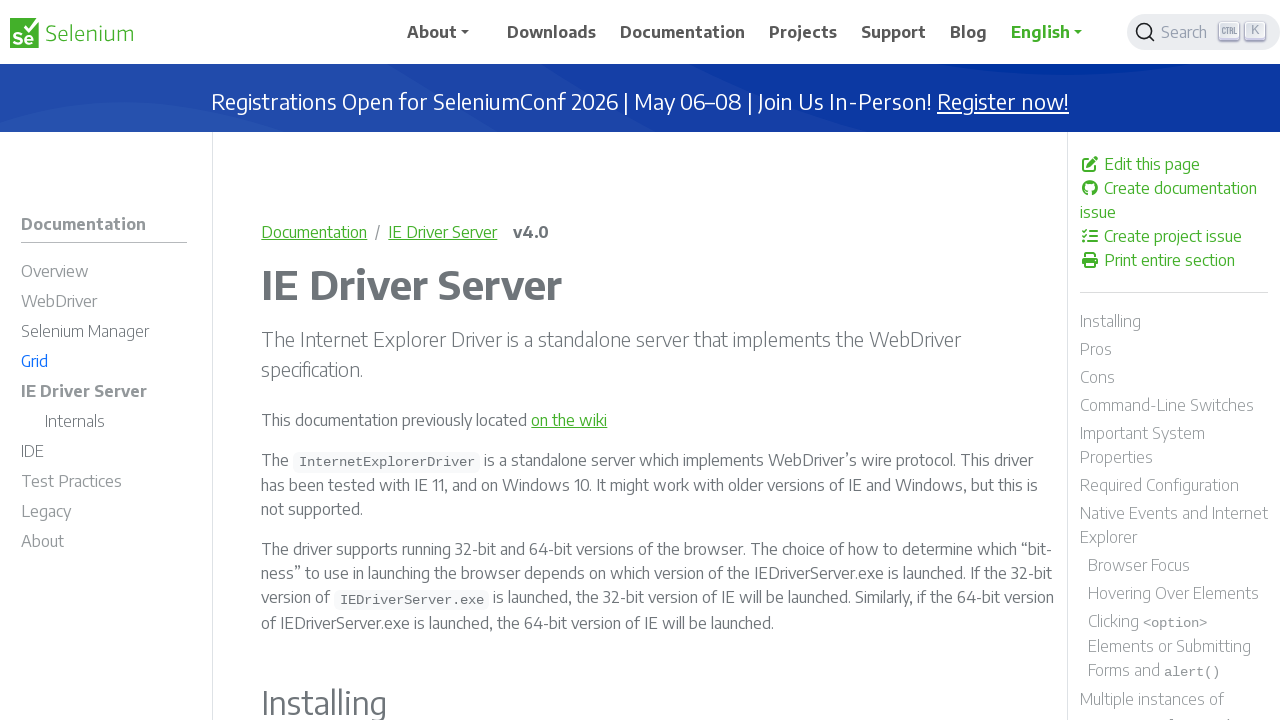

Clicked on Legacy menu link at (46, 511) on text=Legacy
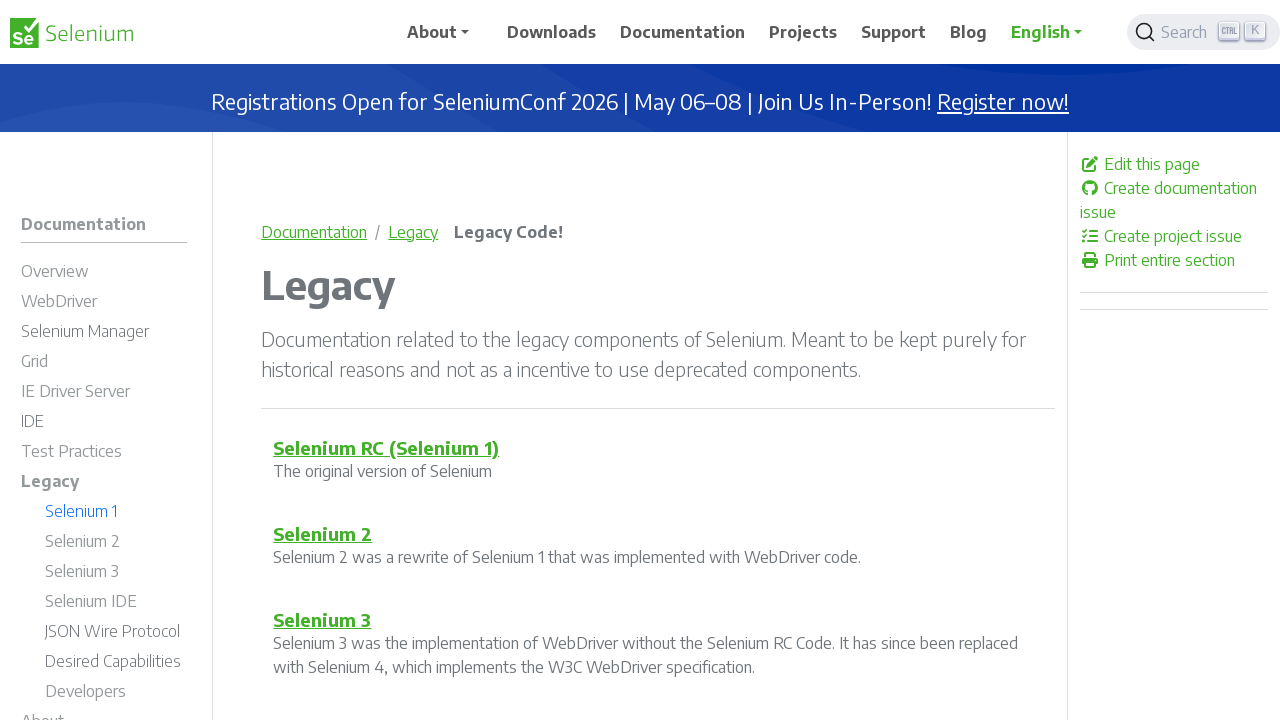

Clicked on JSON Wire Protocol menu link at (112, 631) on text=JSON Wire Protocol
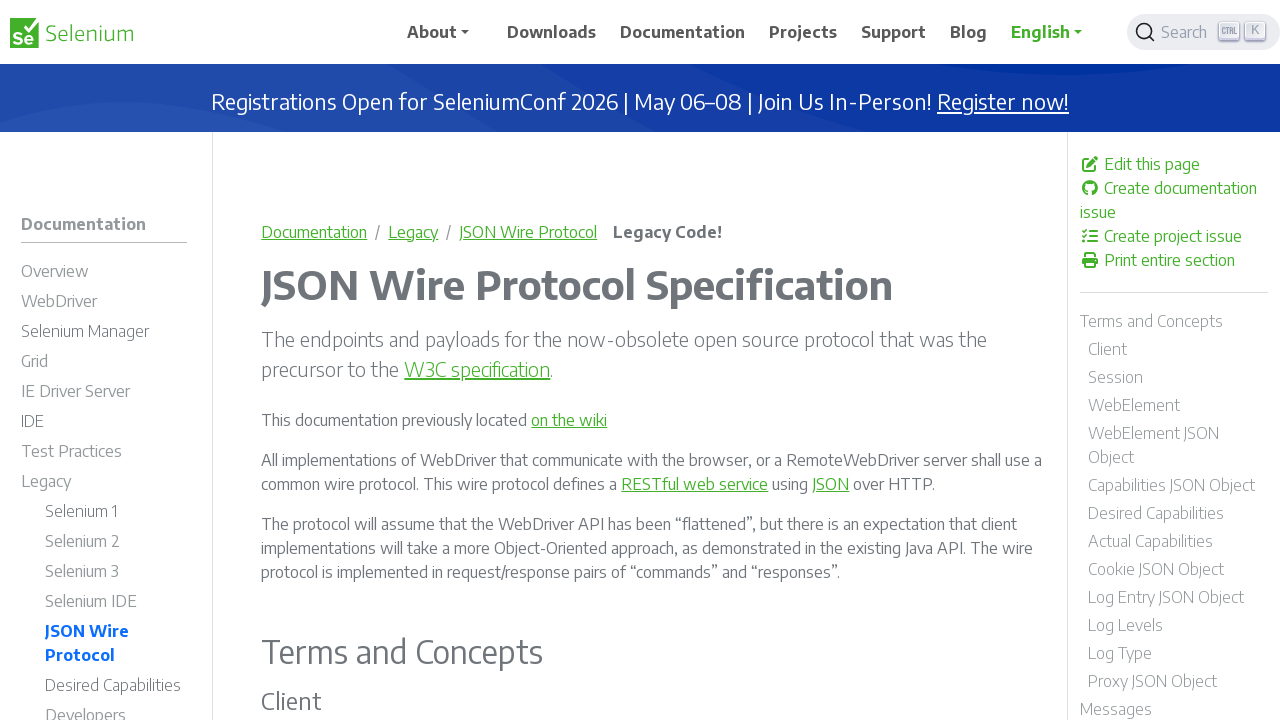

Clicked on Developers menu link at (86, 710) on text=Developers
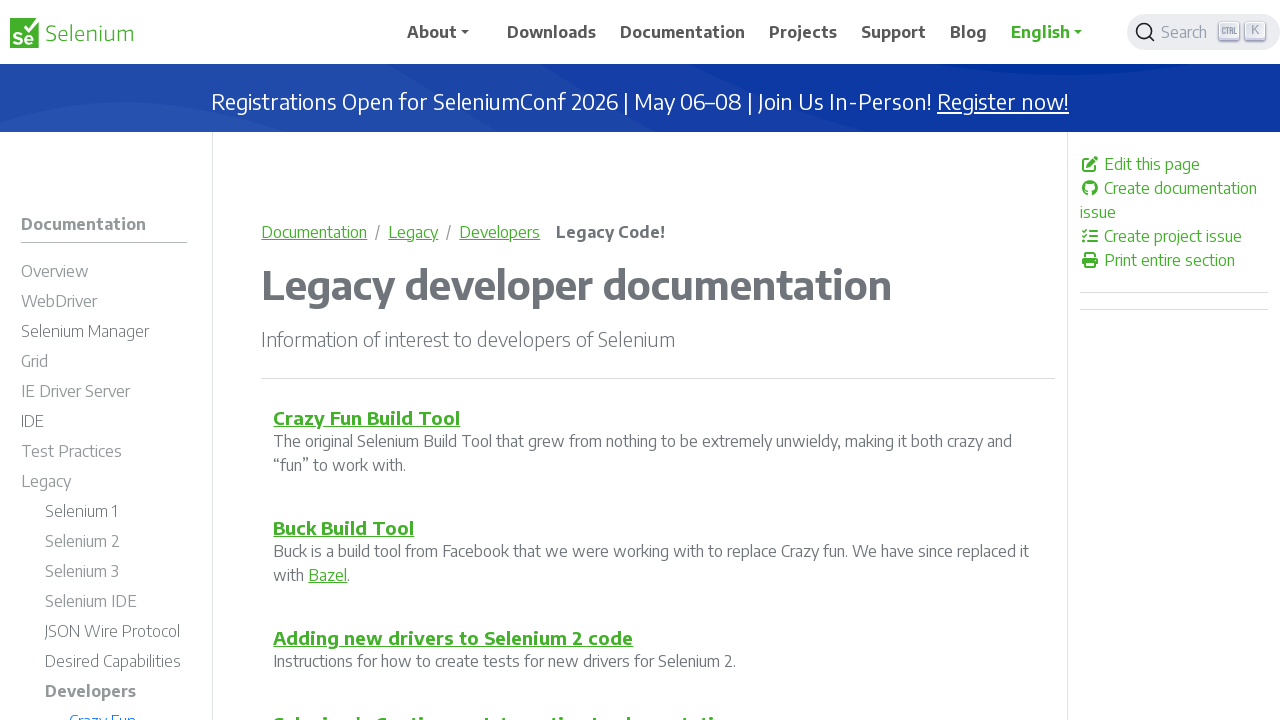

Clicked on Tips menu link at (84, 361) on text=Tips
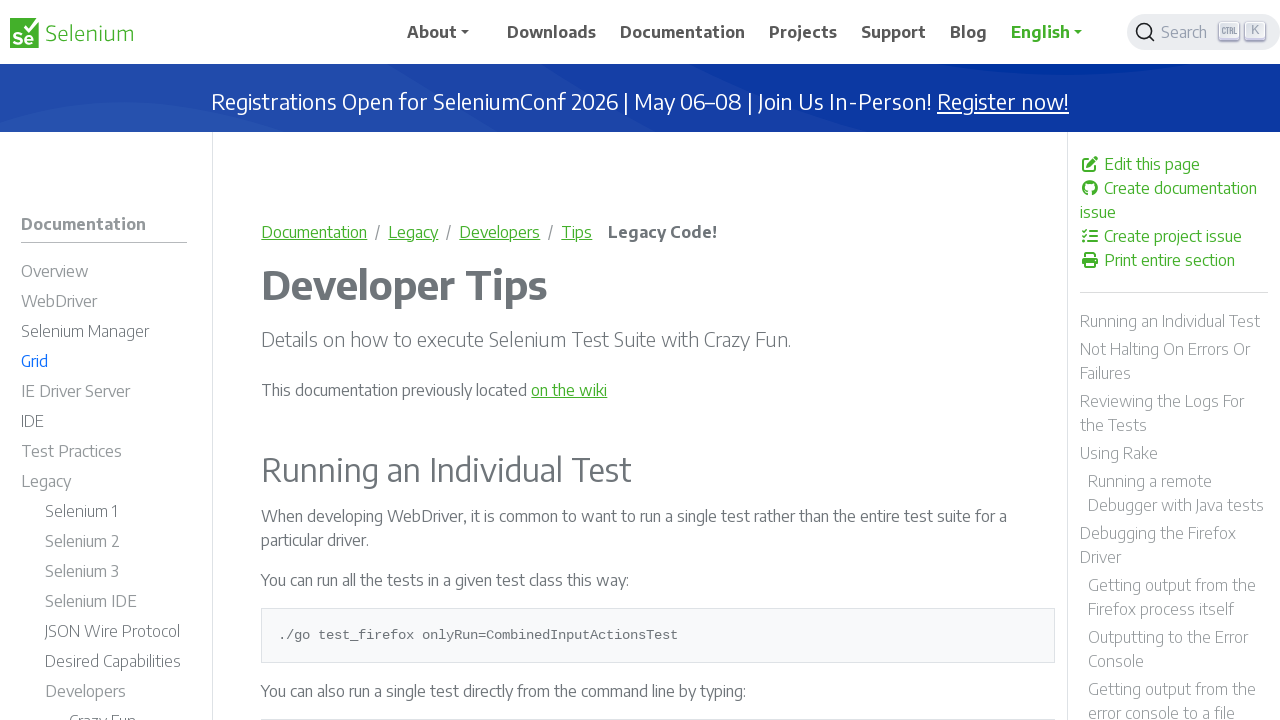

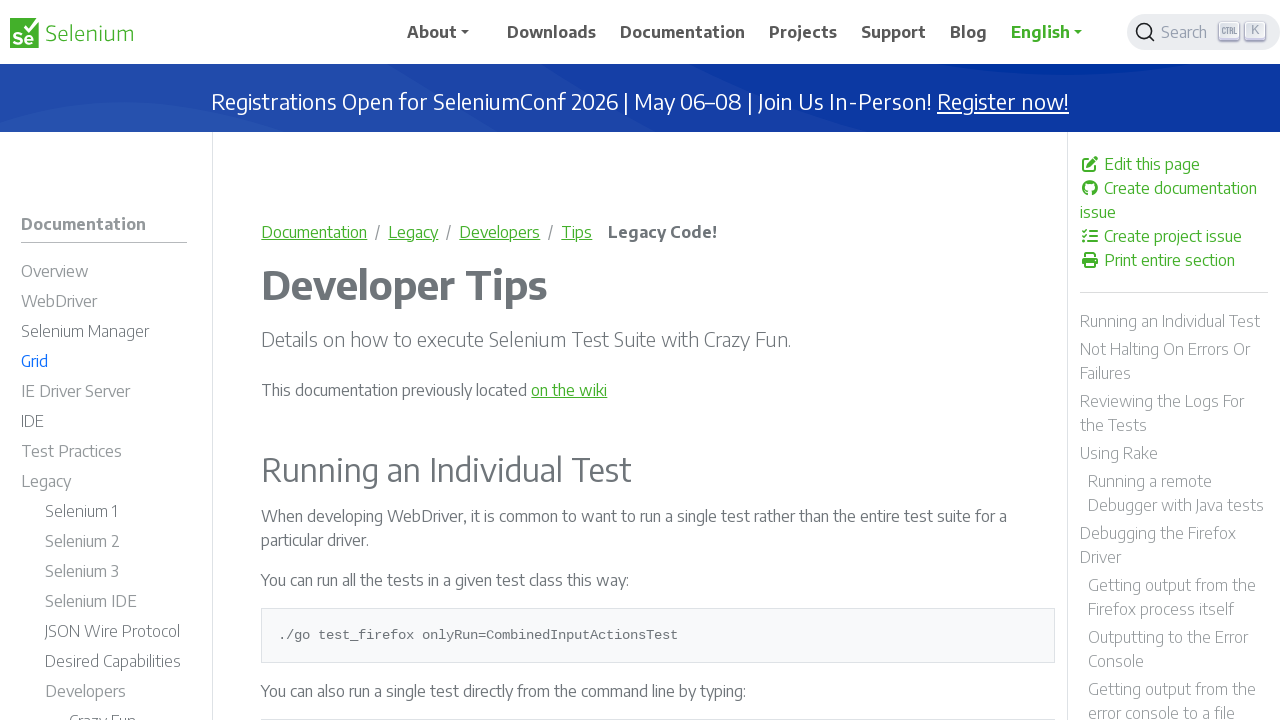